Navigates to a temperature monitoring web app and verifies that the temperature reading element is displayed on the page

Starting URL: https://psyteam-fc61f.web.app/

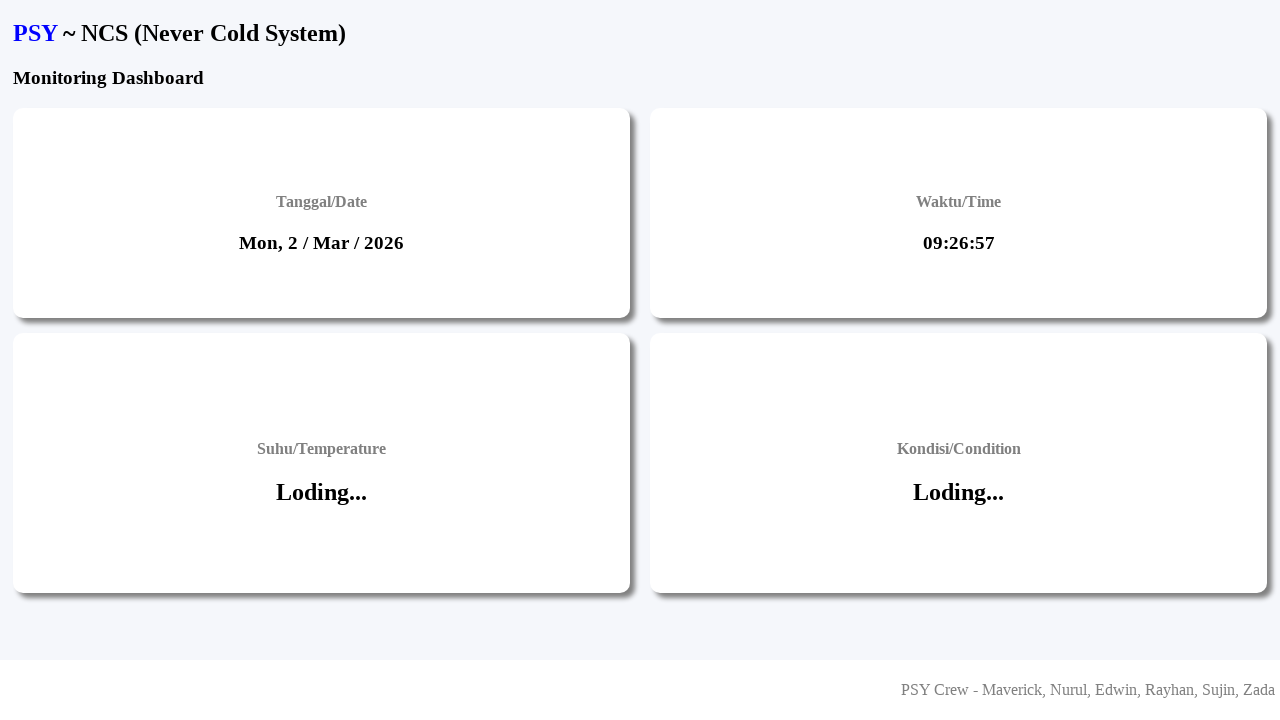

Waited 7000ms for page to load
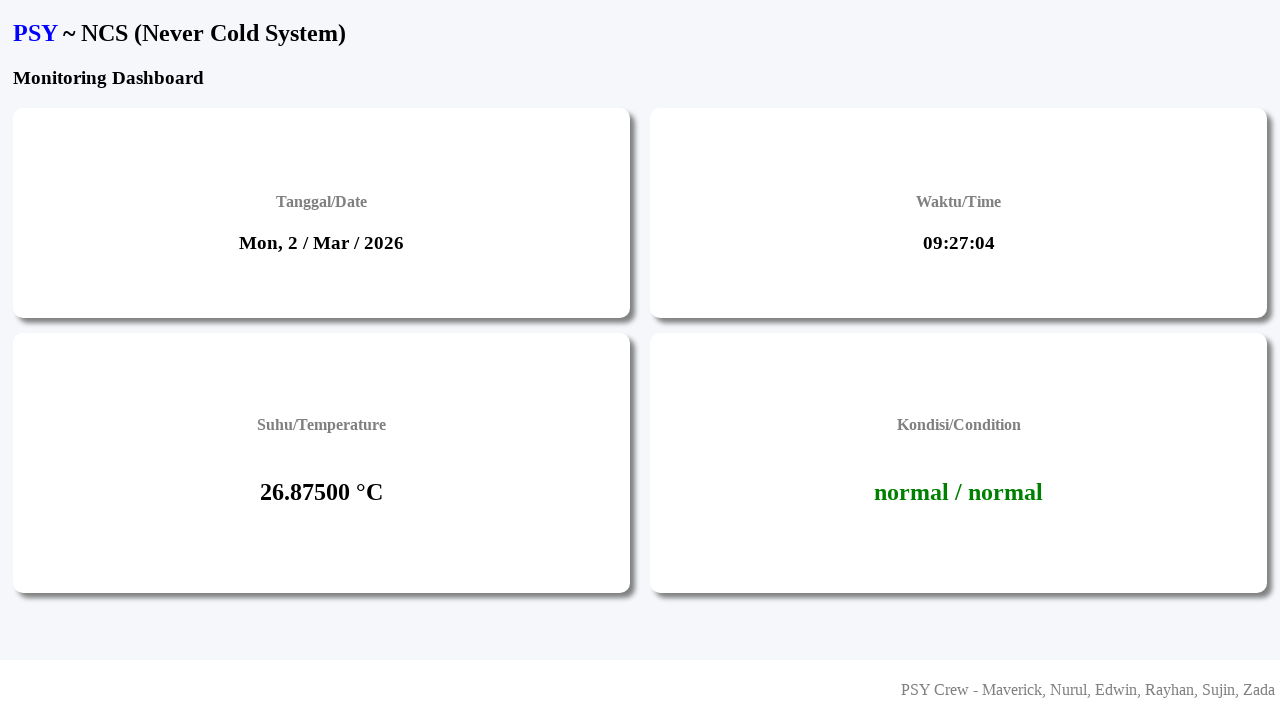

Located temperature element using xpath
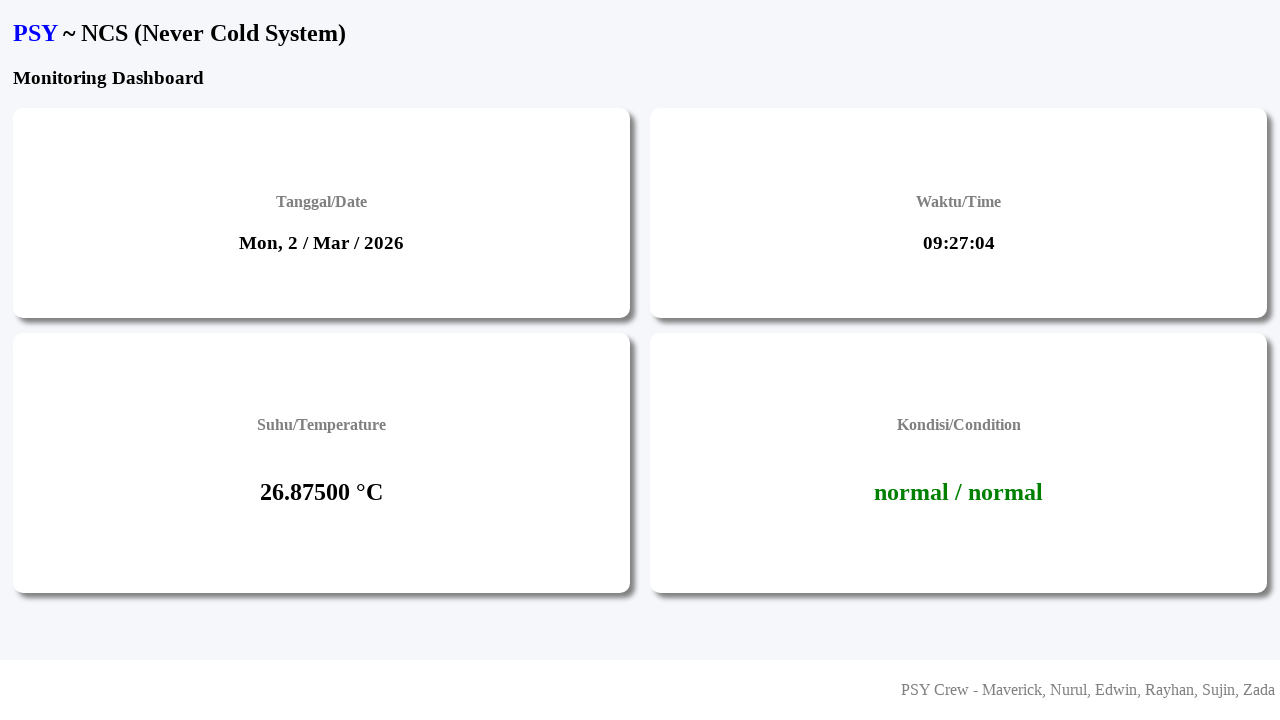

Temperature reading element is now visible on the page
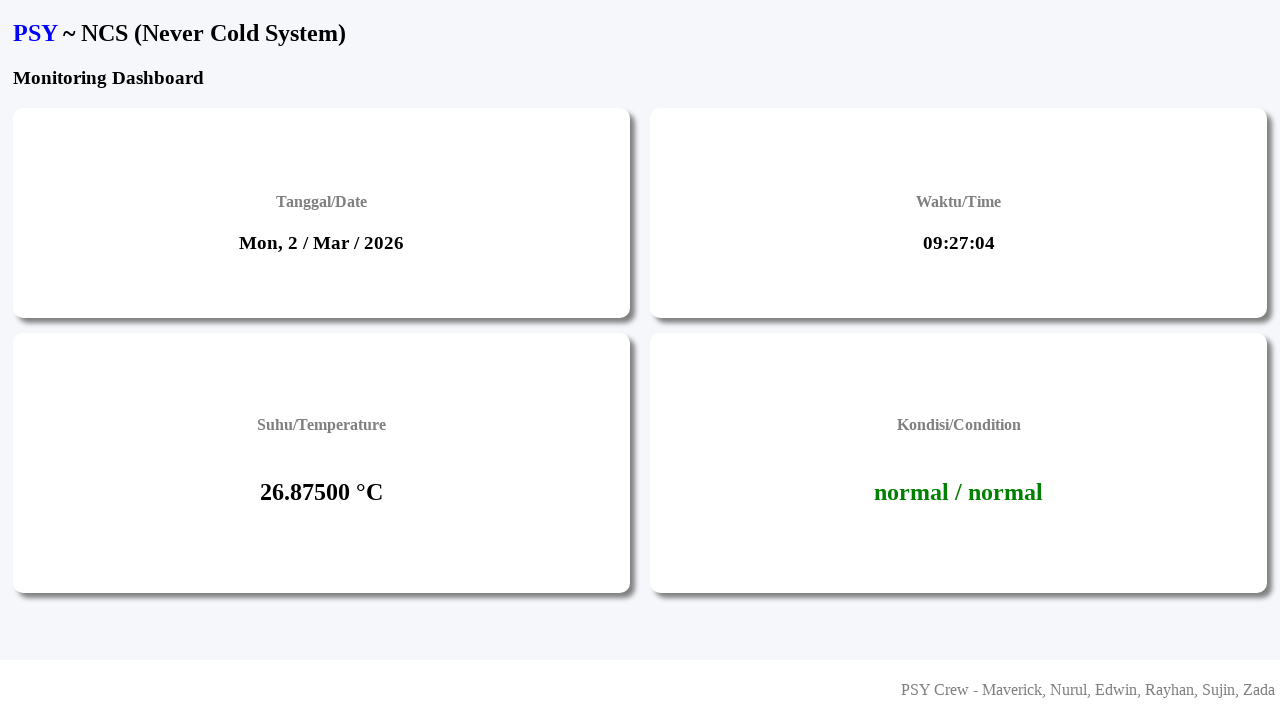

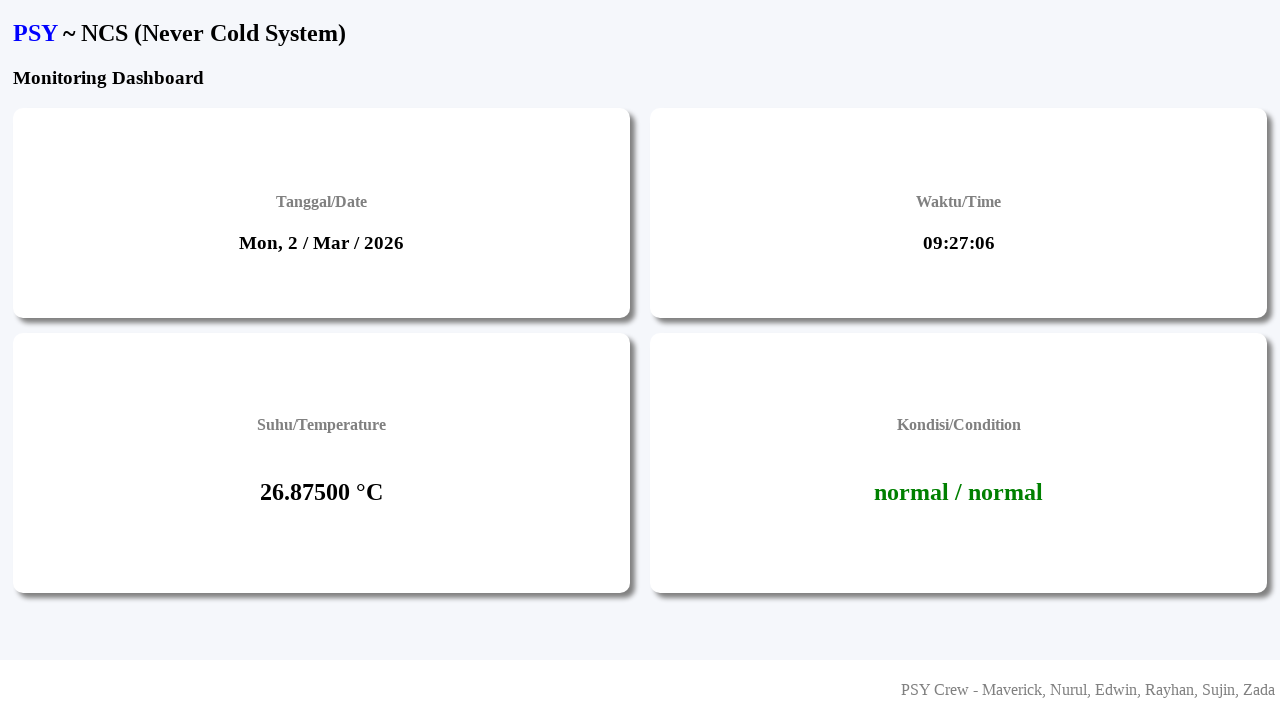